Navigates to a personal blog and waits for the page to load

Starting URL: https://linzhiming0826.github.io/

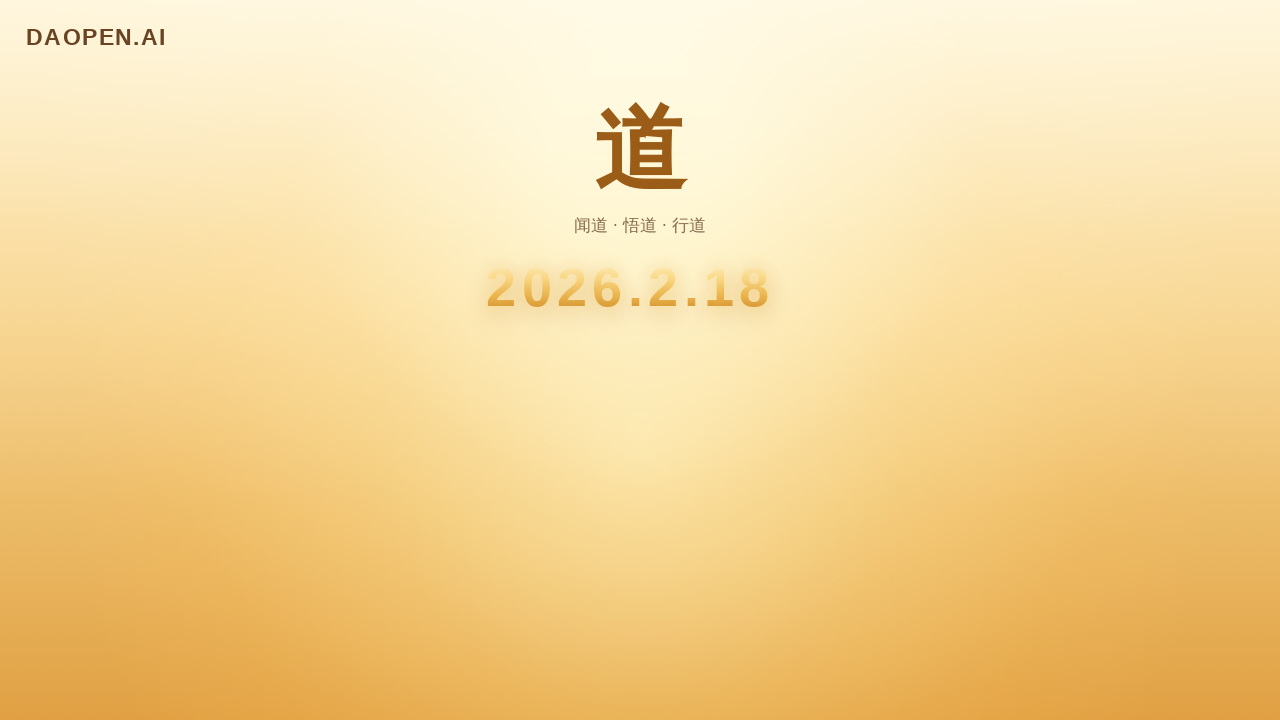

Navigated to personal blog and waited for page to fully load (networkidle)
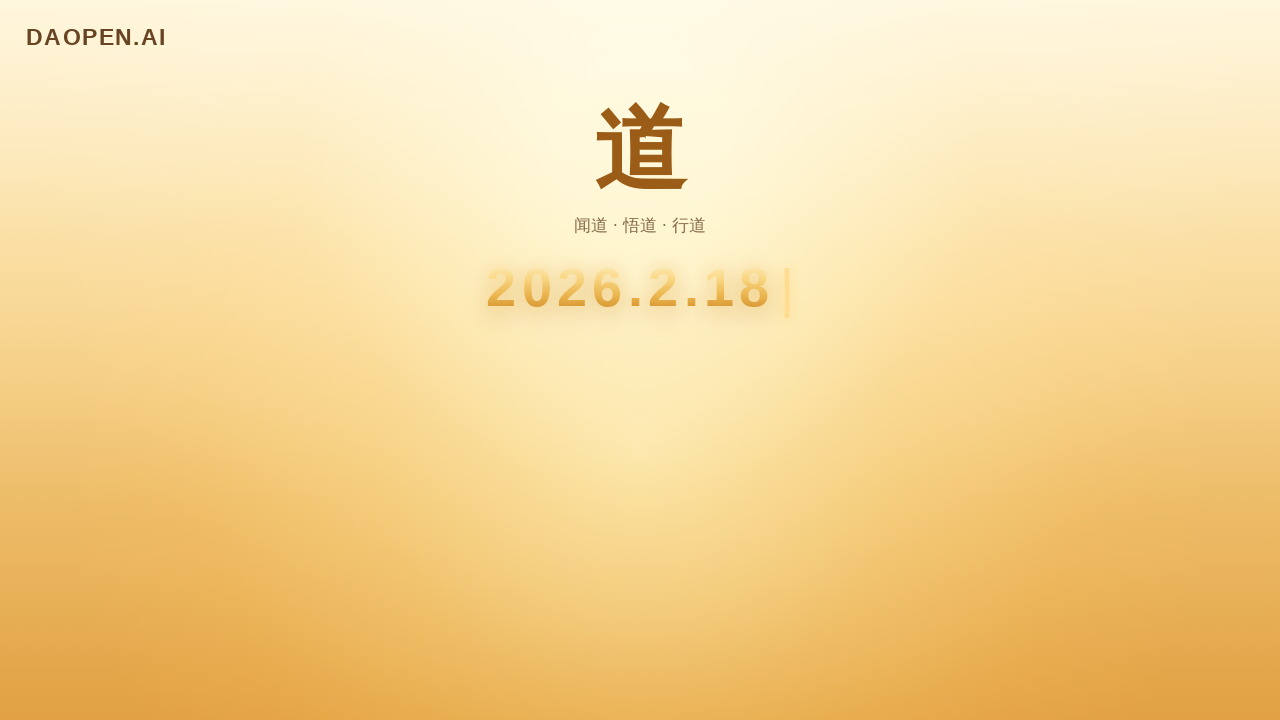

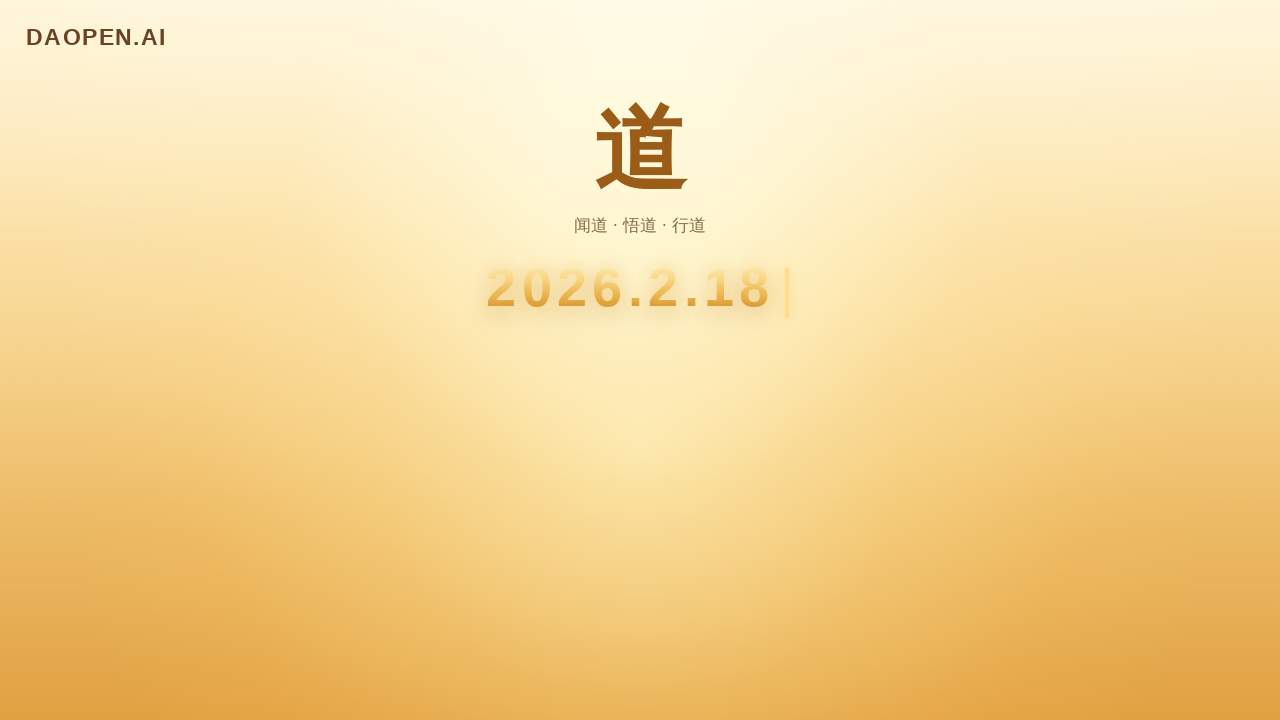